Navigates to a test page and clicks a button that triggers a log entry with a stacktrace

Starting URL: https://www.selenium.dev/selenium/web/bidi/logEntryAdded.html

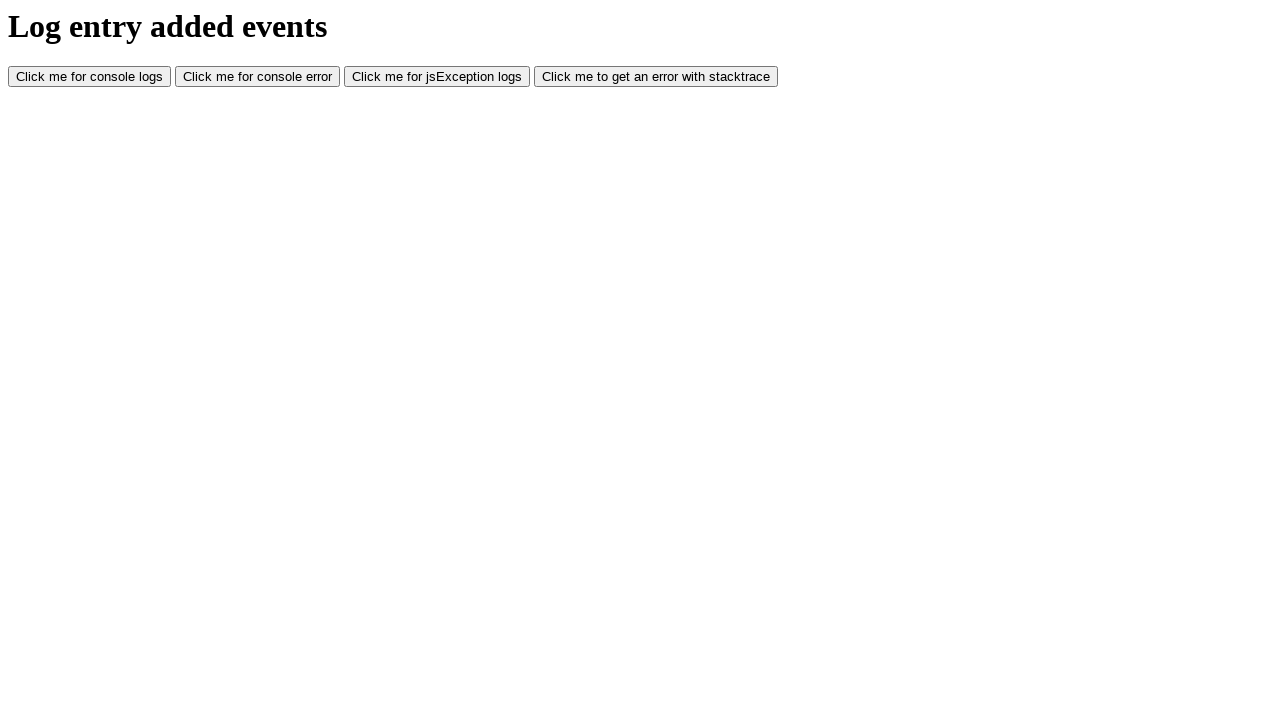

Clicked the log with stacktrace button at (656, 77) on #logWithStacktrace
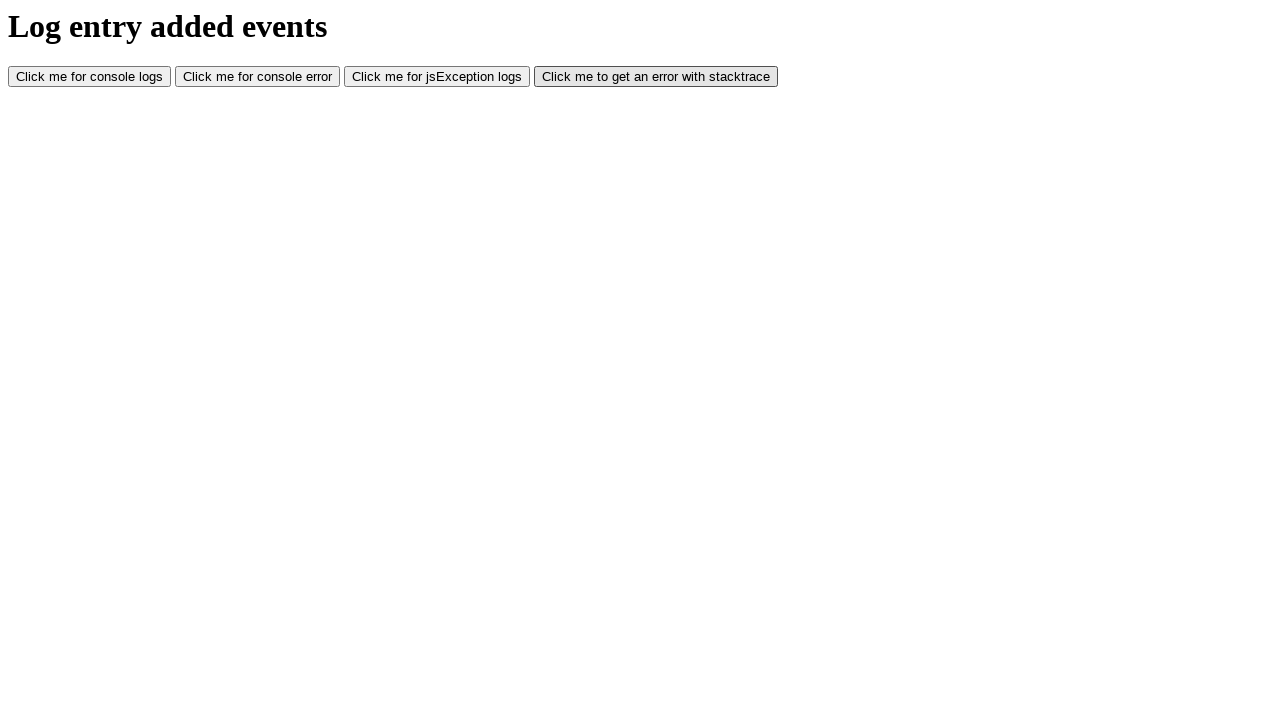

Waited 500ms for the log entry with stacktrace to be triggered
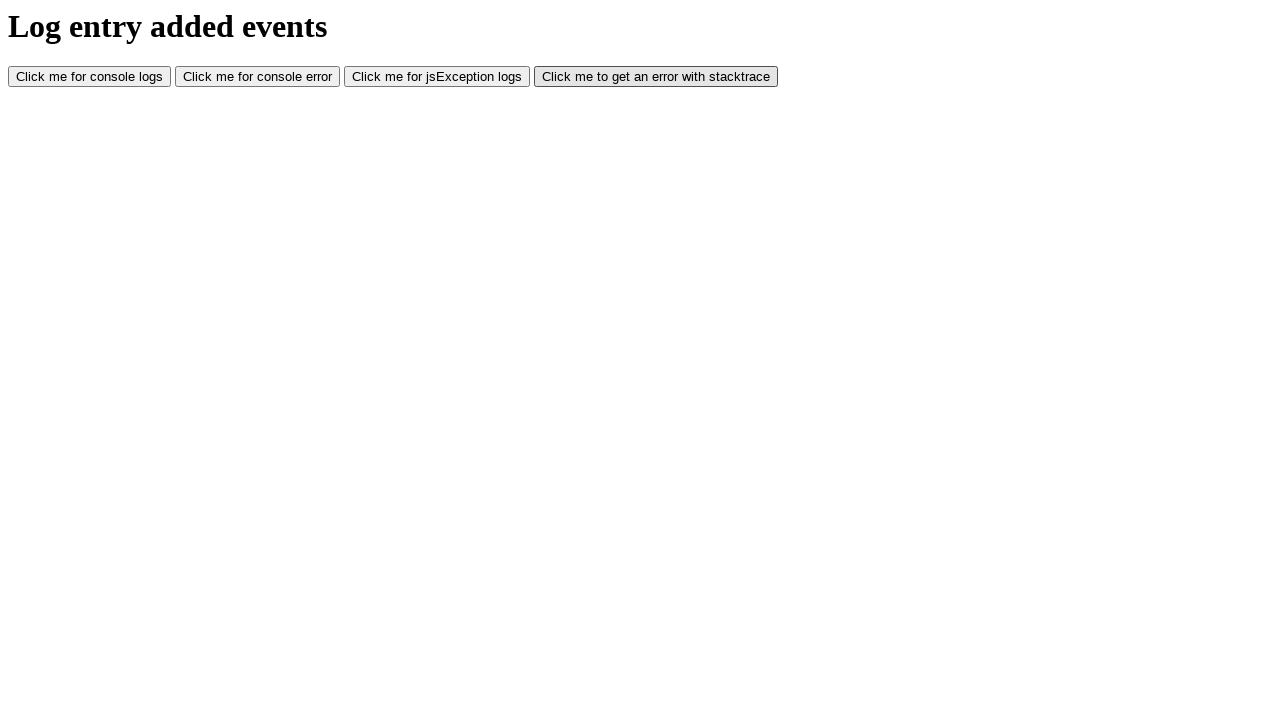

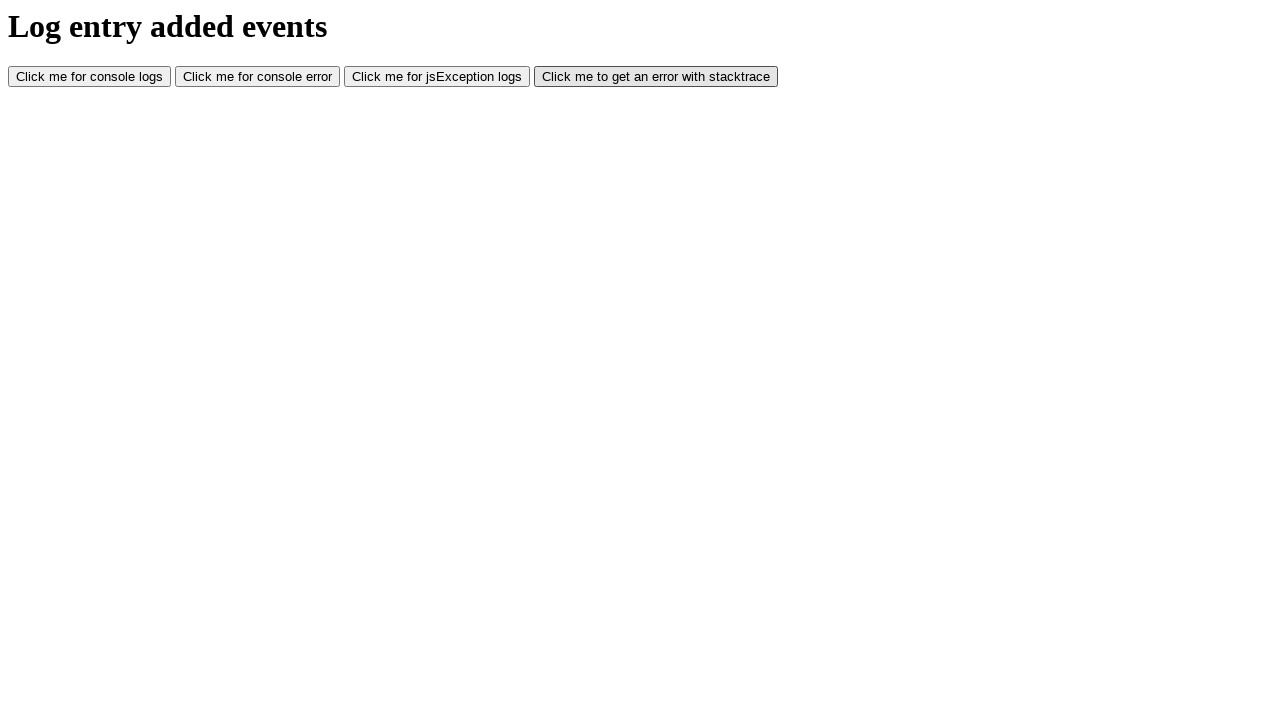